Tests form submission by filling a text input field and clicking the submit button, then verifying the success message.

Starting URL: https://www.selenium.dev/selenium/web/web-form.html

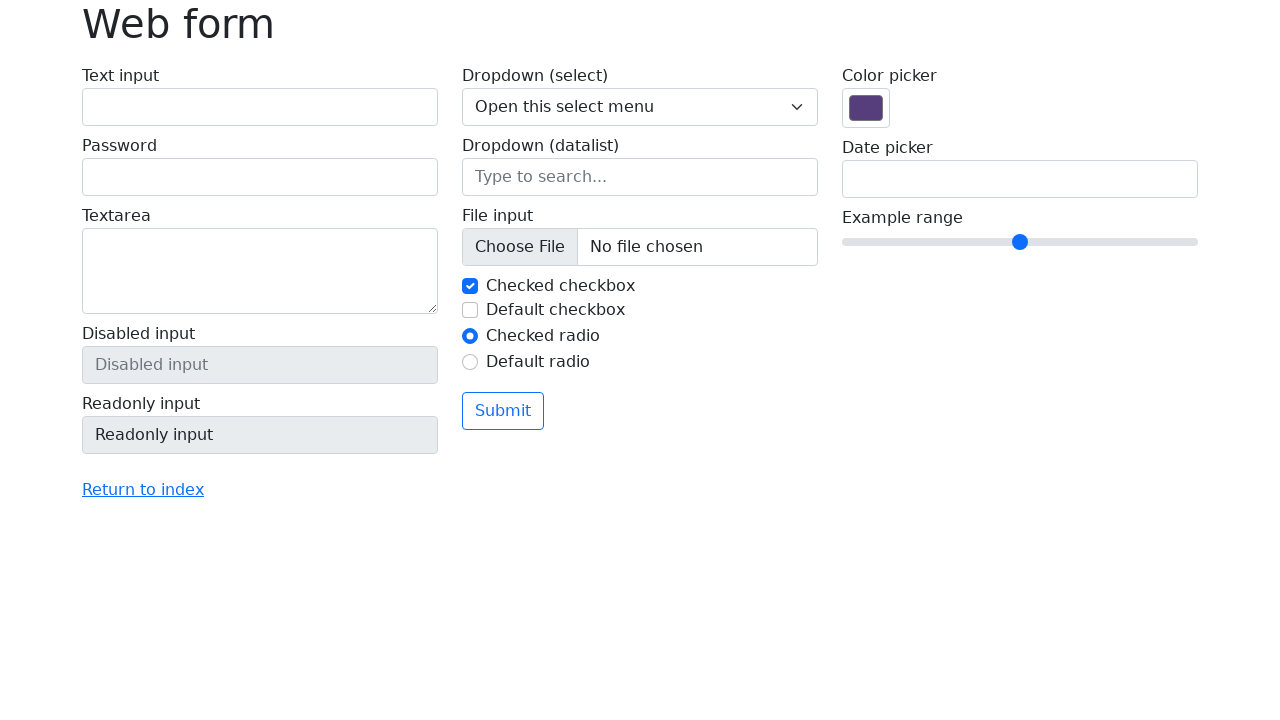

Filled text input field with 'Hello!' on #my-text-id
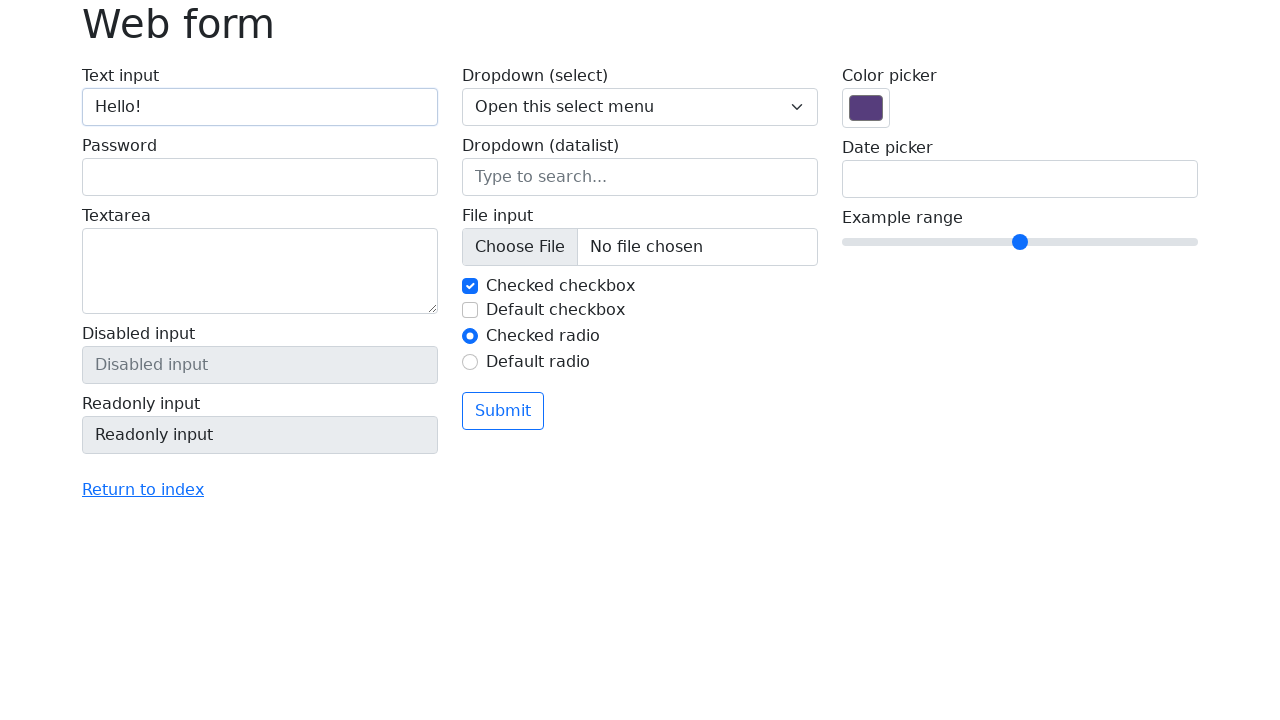

Clicked the submit button at (503, 411) on xpath=//button
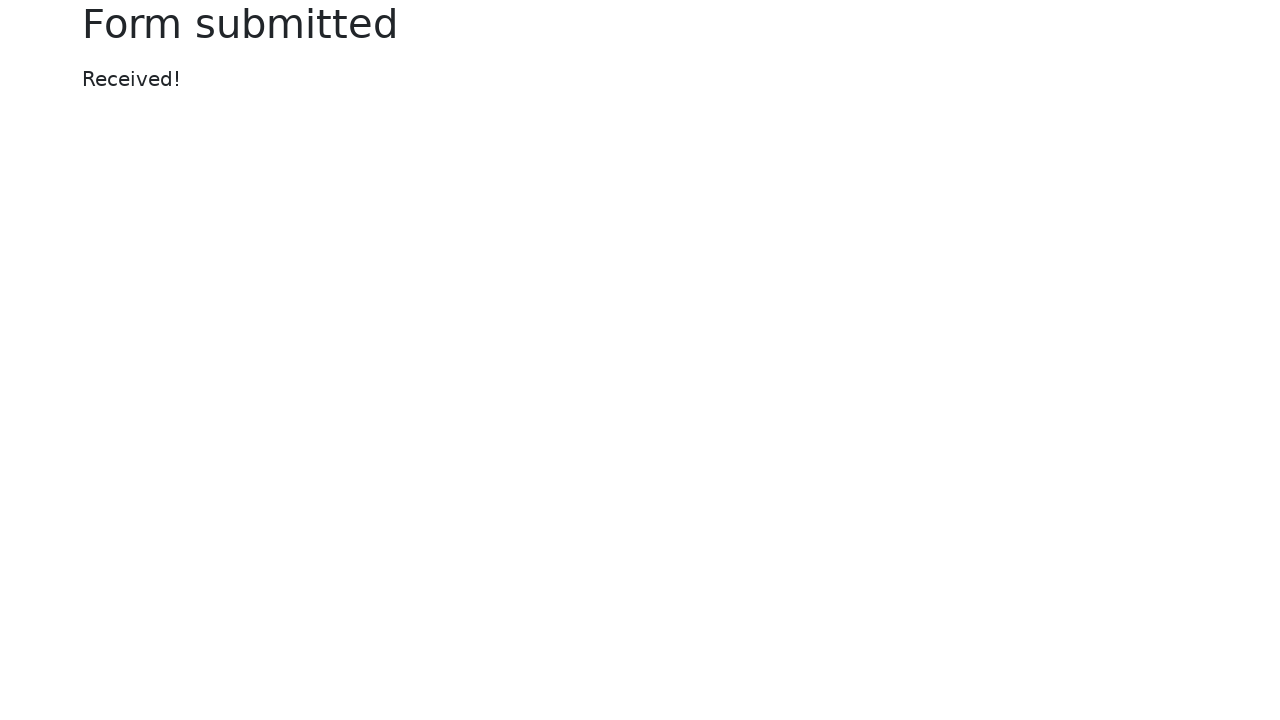

Success message header loaded
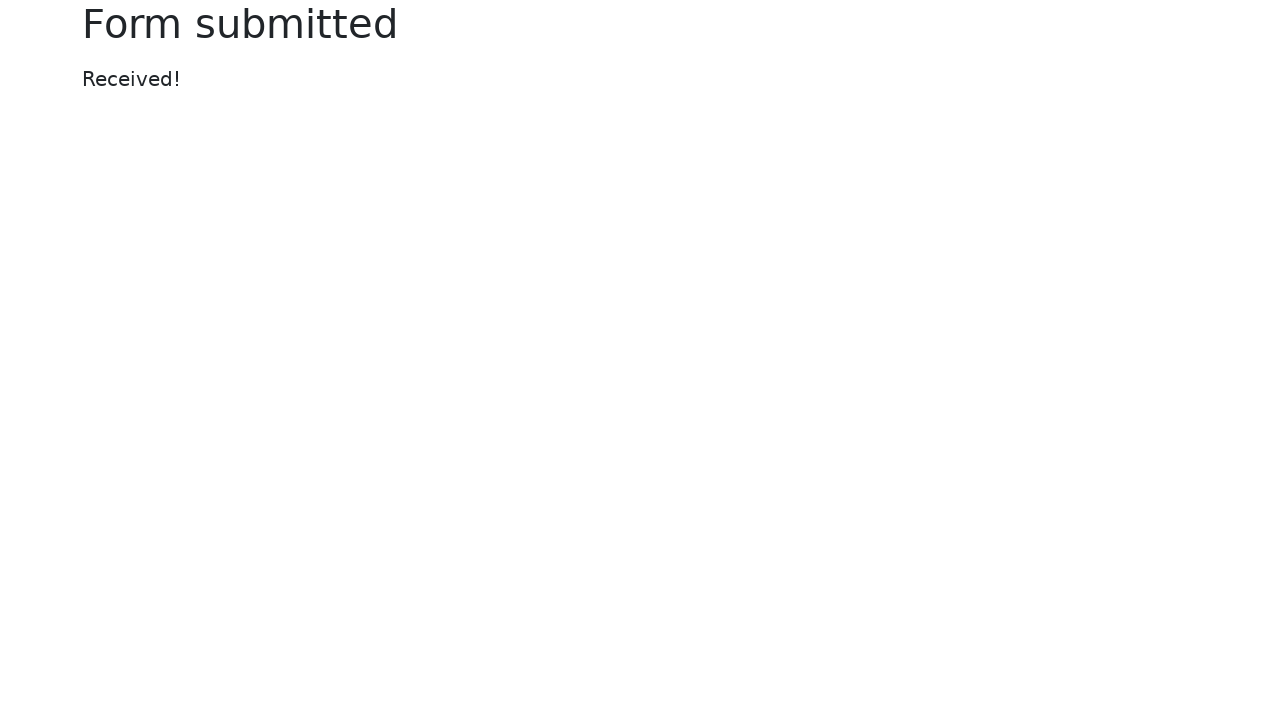

Retrieved success message text content
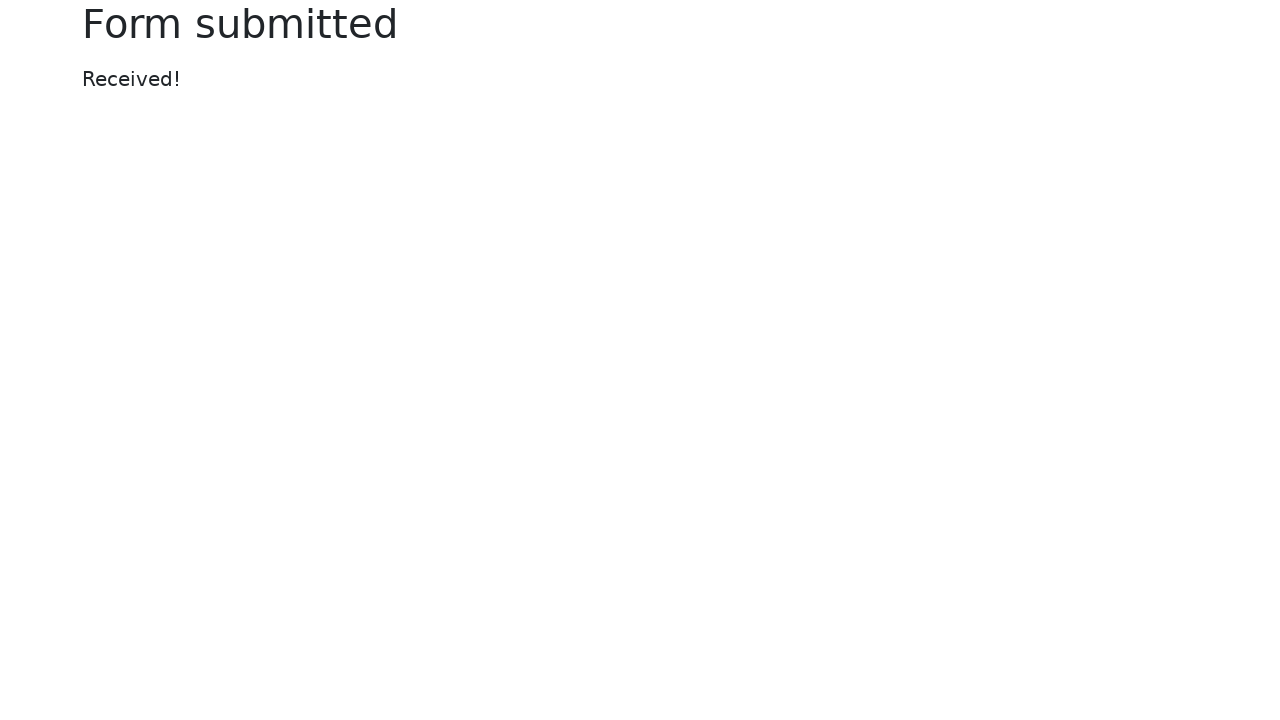

Verified success message equals 'Form submitted'
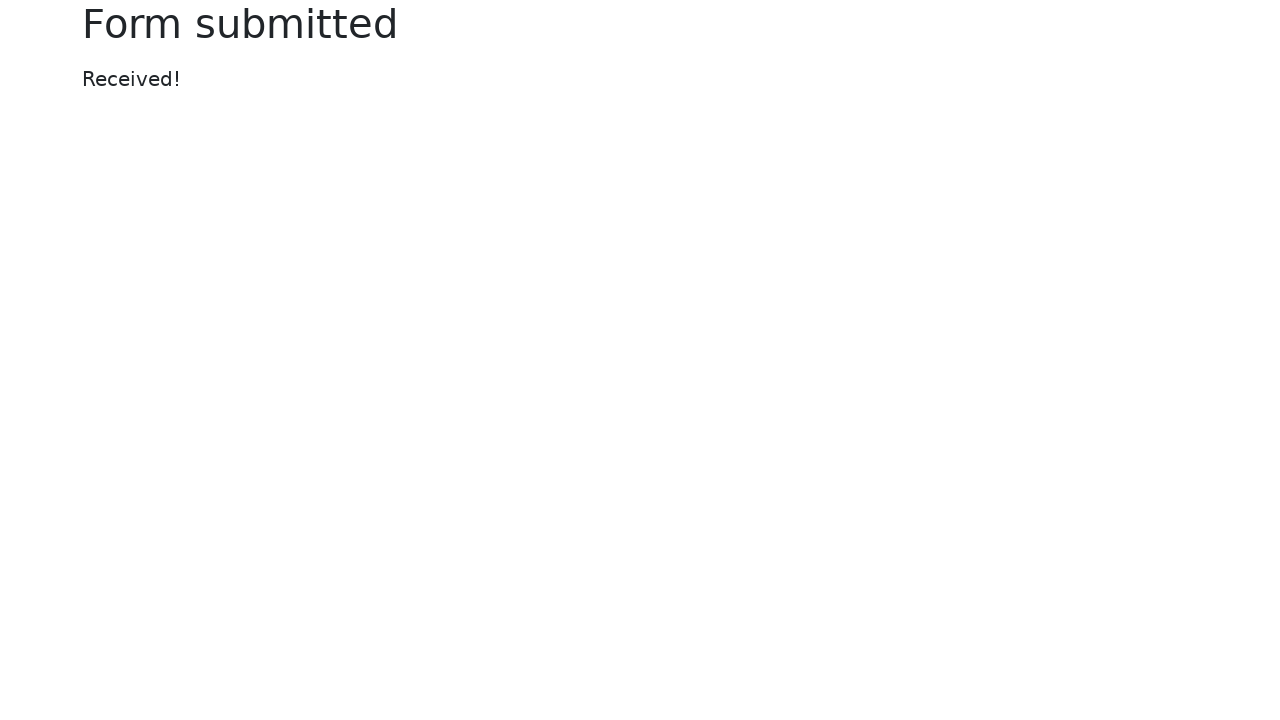

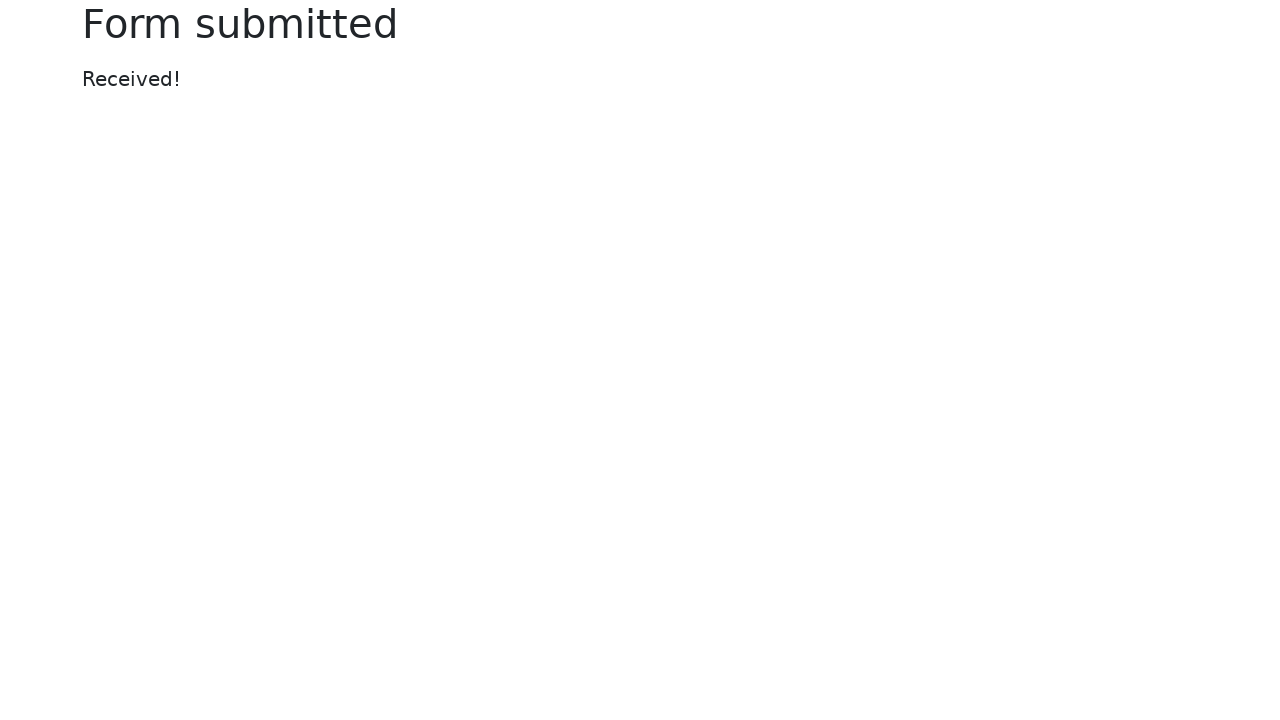